Tests keyboard shortcut functionality by typing text and then using Ctrl+Z to undo

Starting URL: https://letcode.in/edit

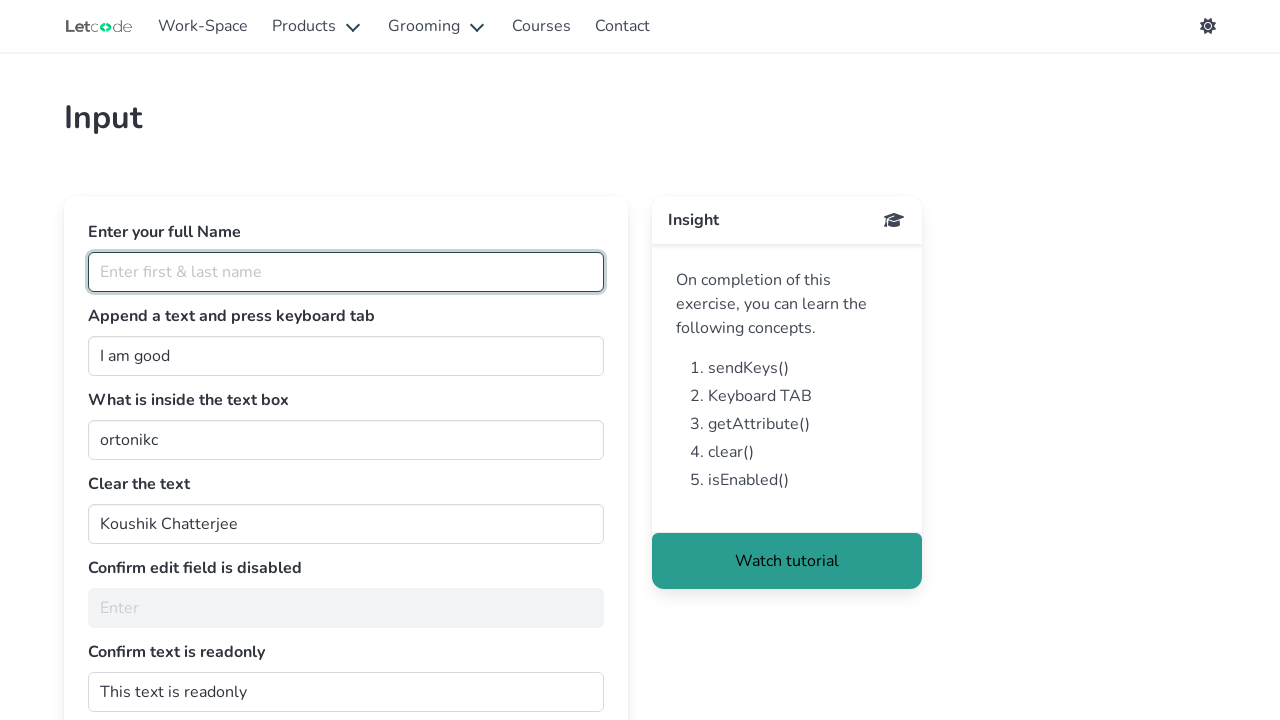

Filled fullName field with 'gokul' on #fullName
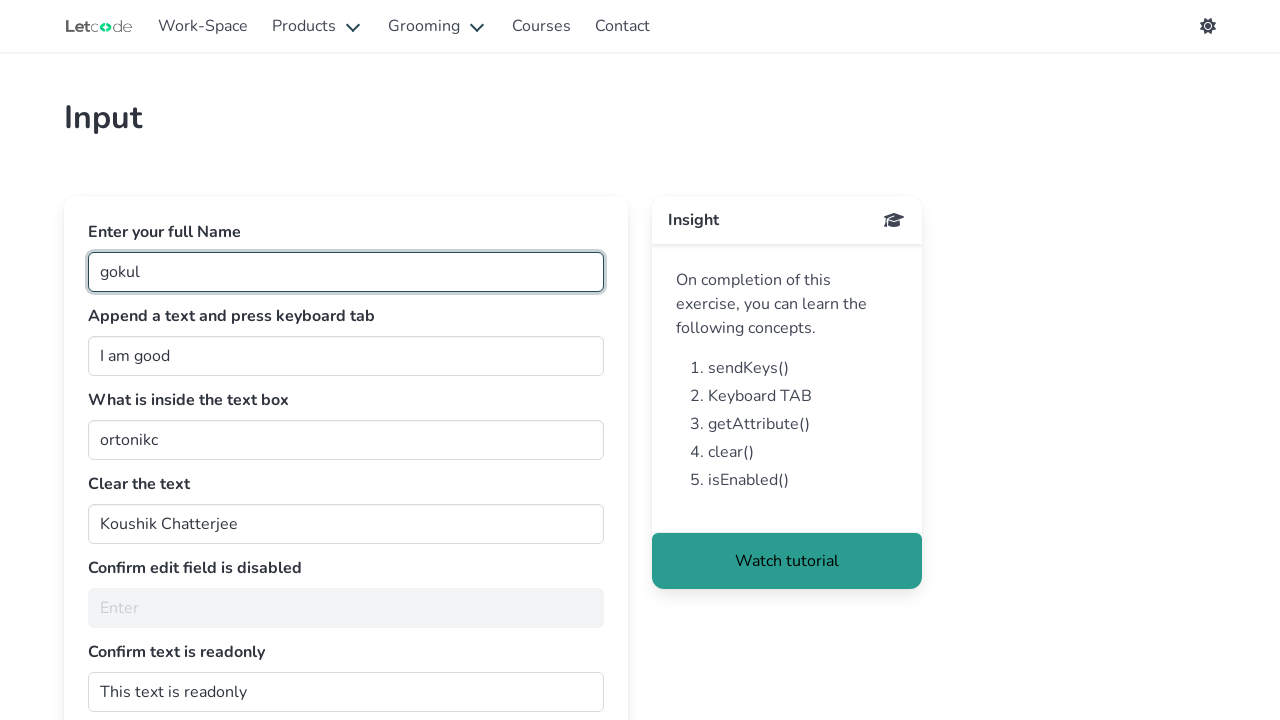

Pressed Ctrl+Z to undo text entry
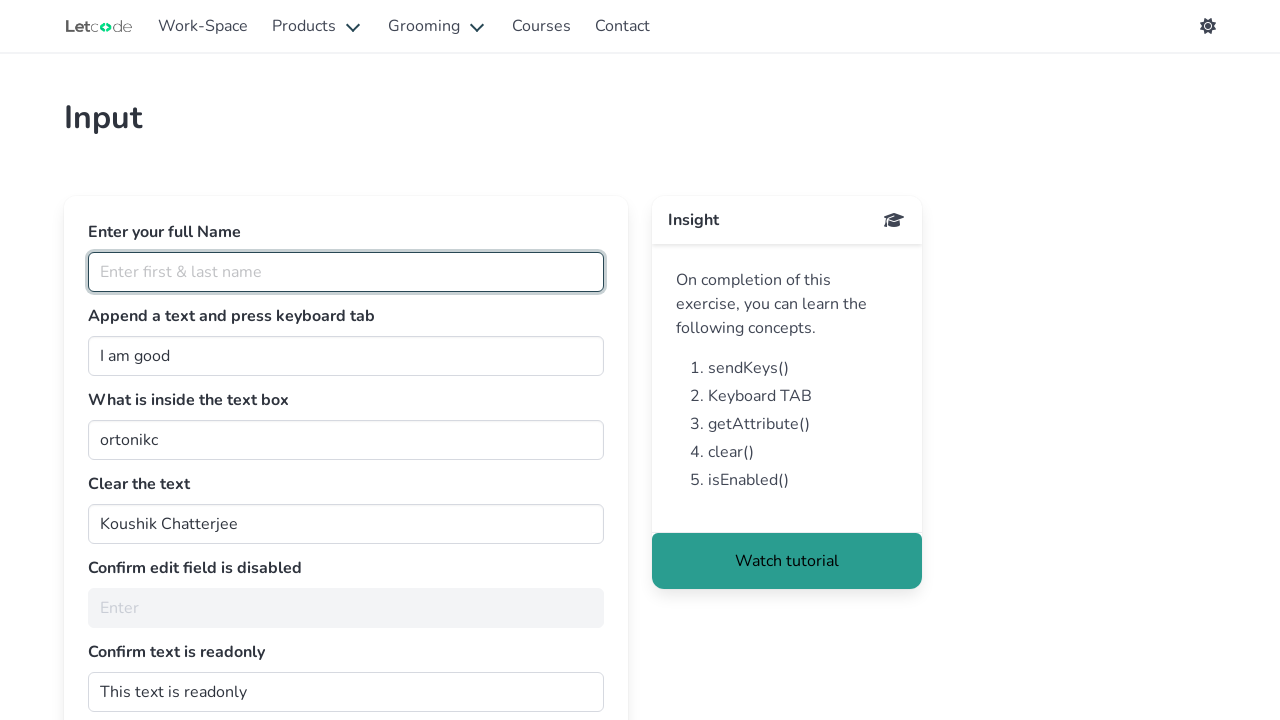

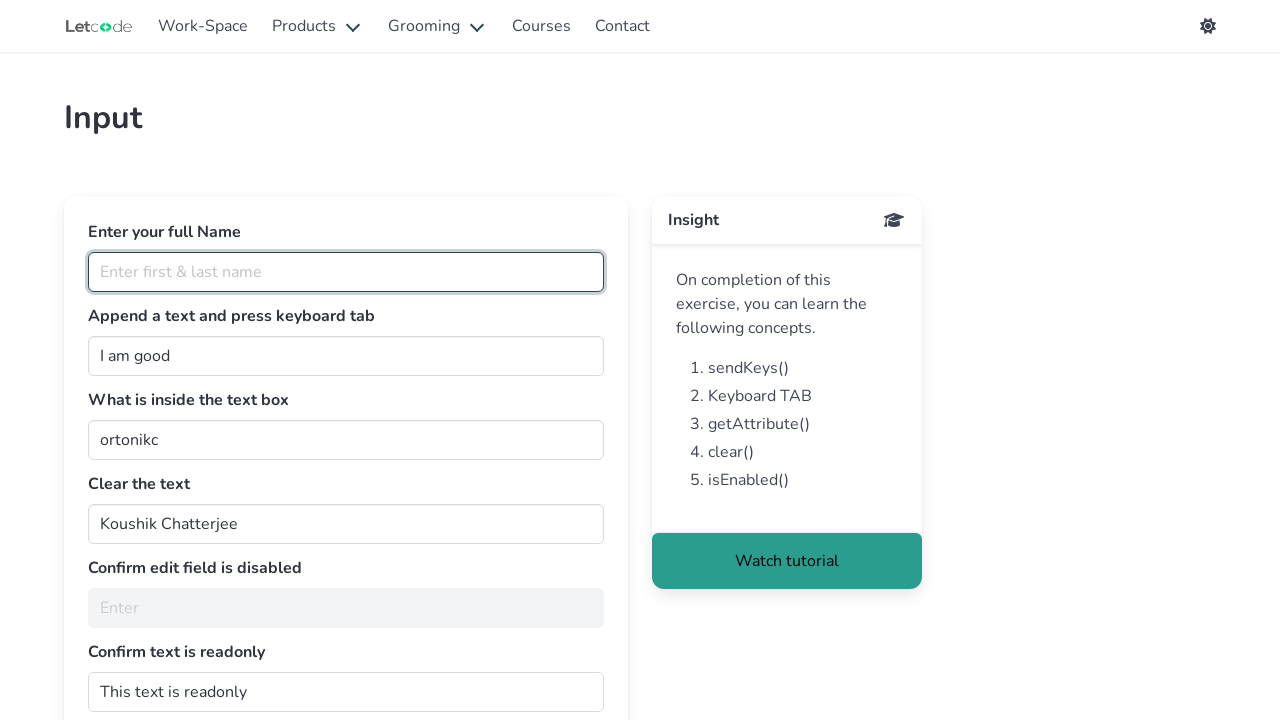